Tests JavaScript prompt alert handling by clicking a button that triggers a prompt, entering text, and interacting with subsequent alerts

Starting URL: http://www.tizag.com/javascriptT/javascriptprompt.php

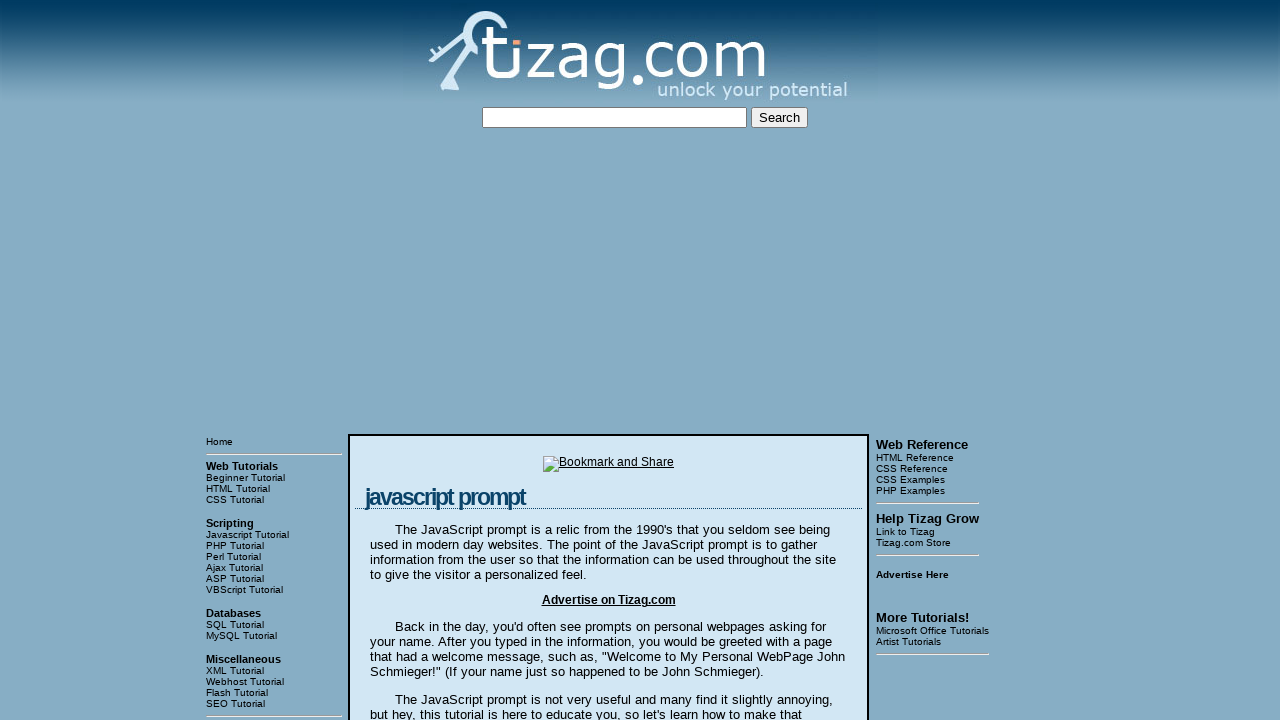

Set up dialog handler to accept prompts with 'Arun' and dismiss other alerts
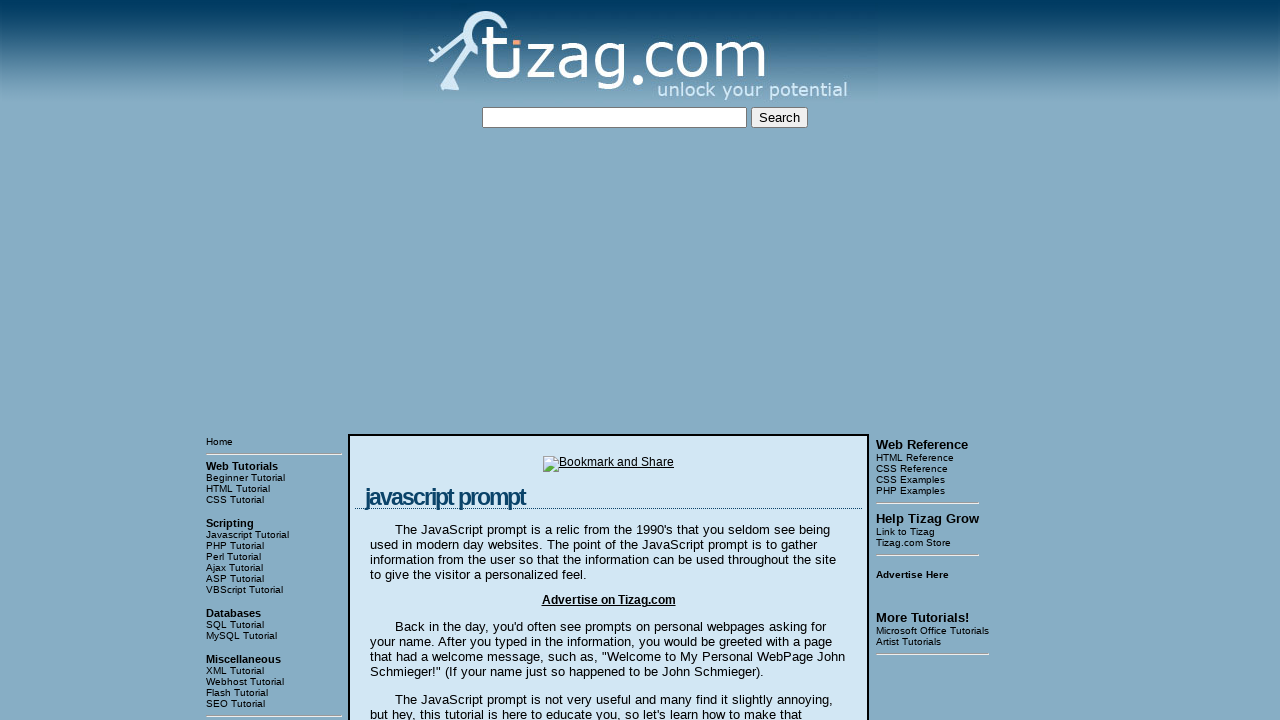

Clicked 'Say my name!' button to trigger prompt alert at (419, 361) on input[value='Say my name!']
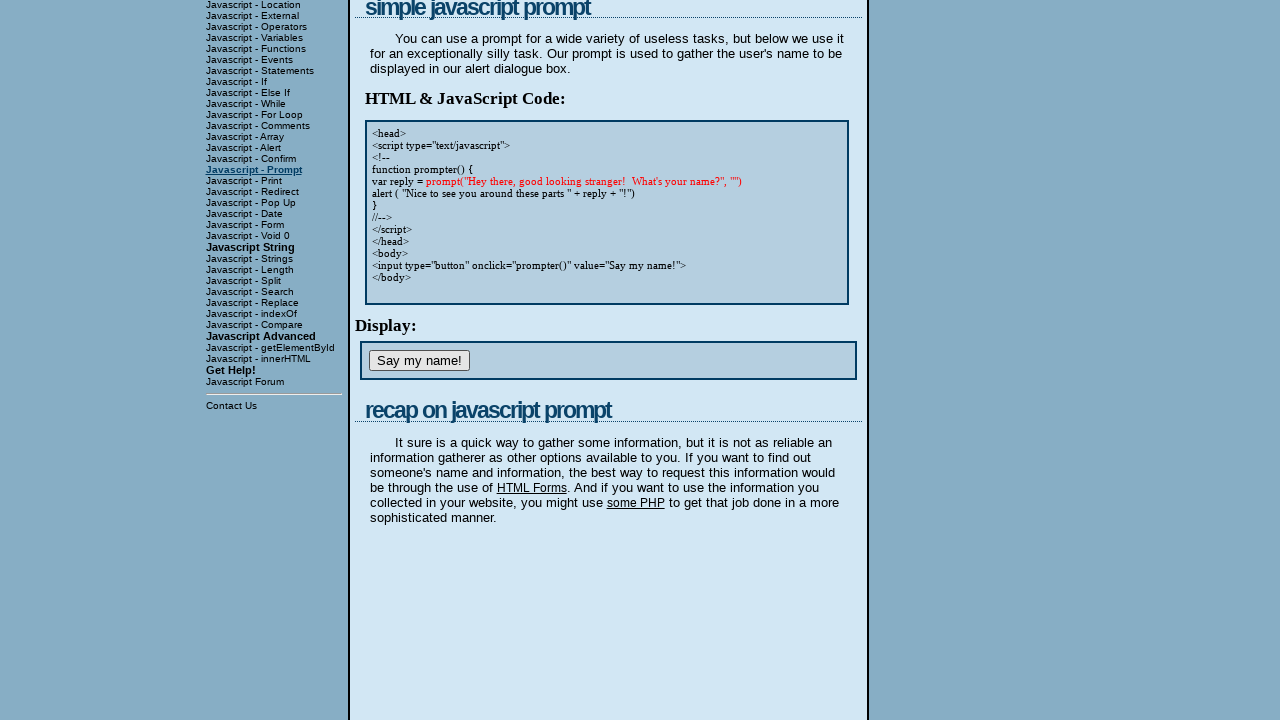

Waited for page to process prompt response
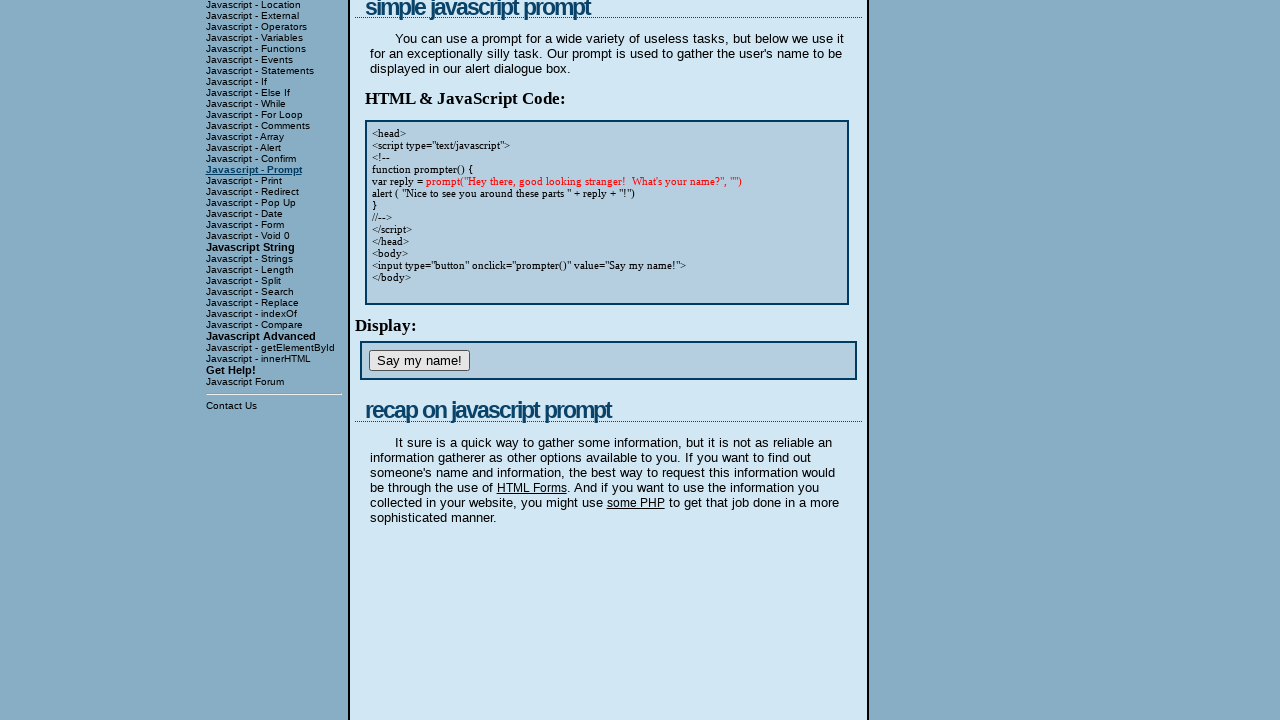

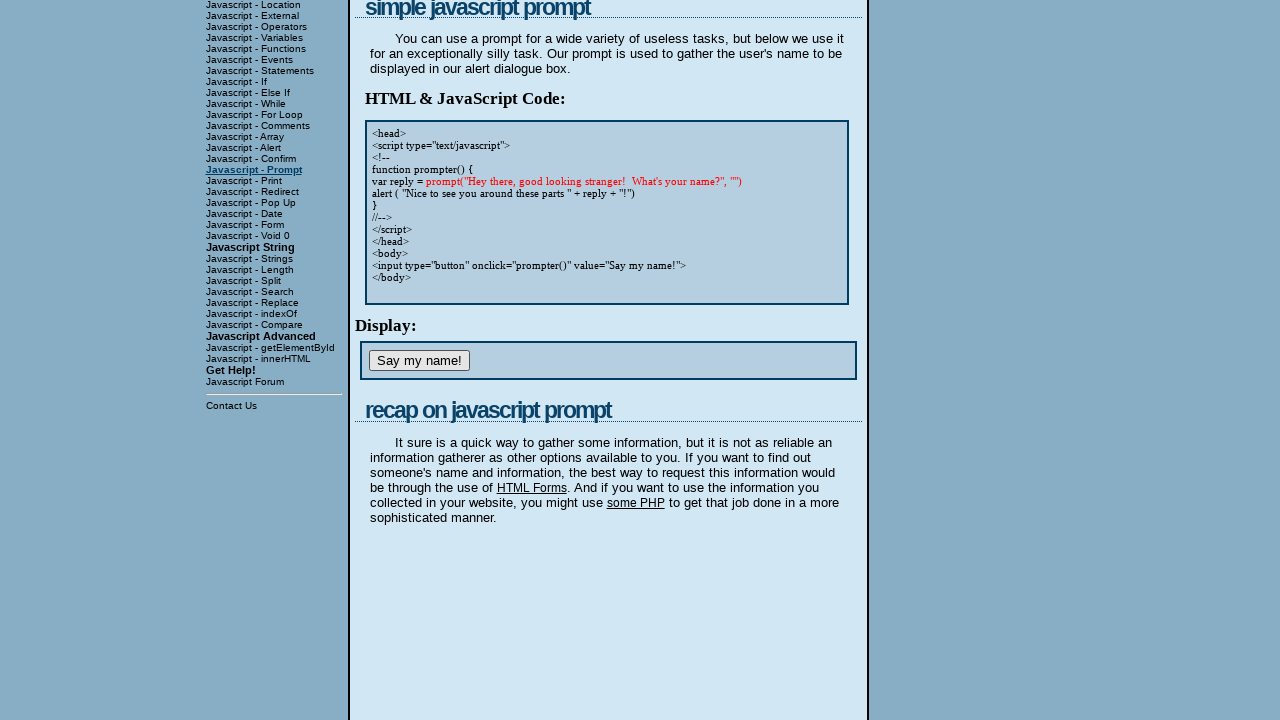